Tests radio button functionality by clicking the "Yes" radio button and verifying it is enabled

Starting URL: https://demoqa.com/radio-button

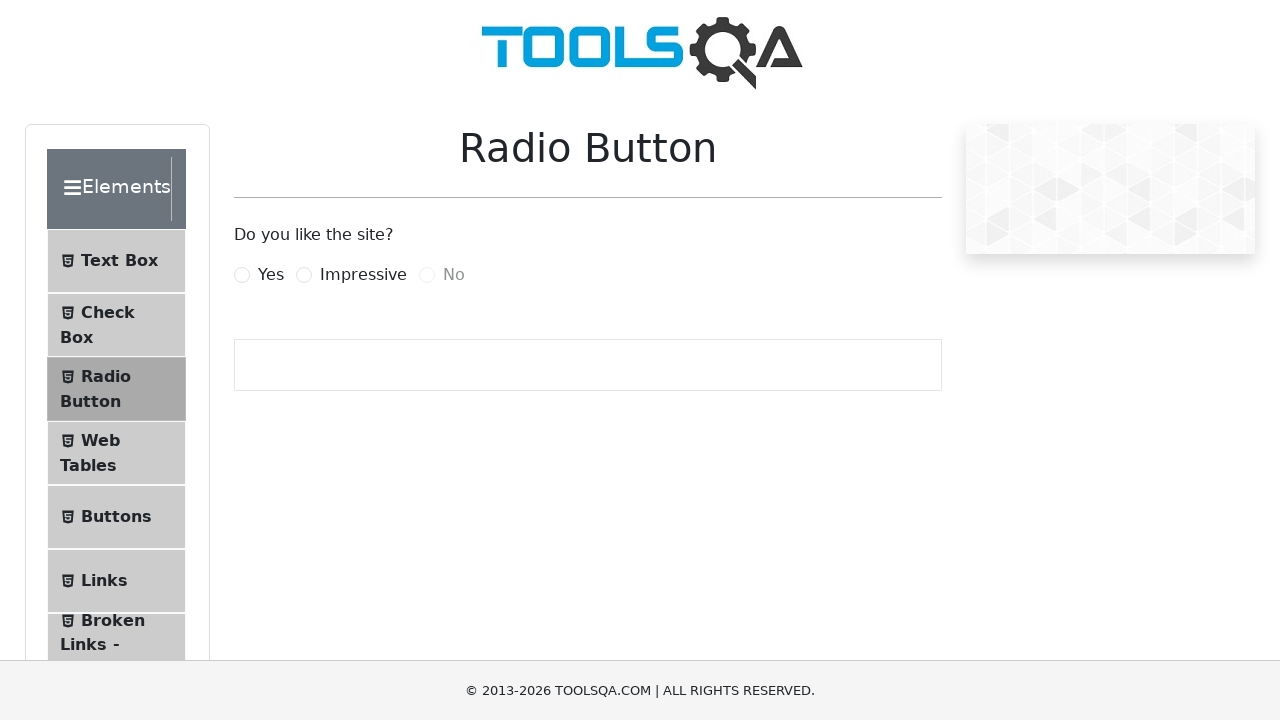

Navigated to radio button test page
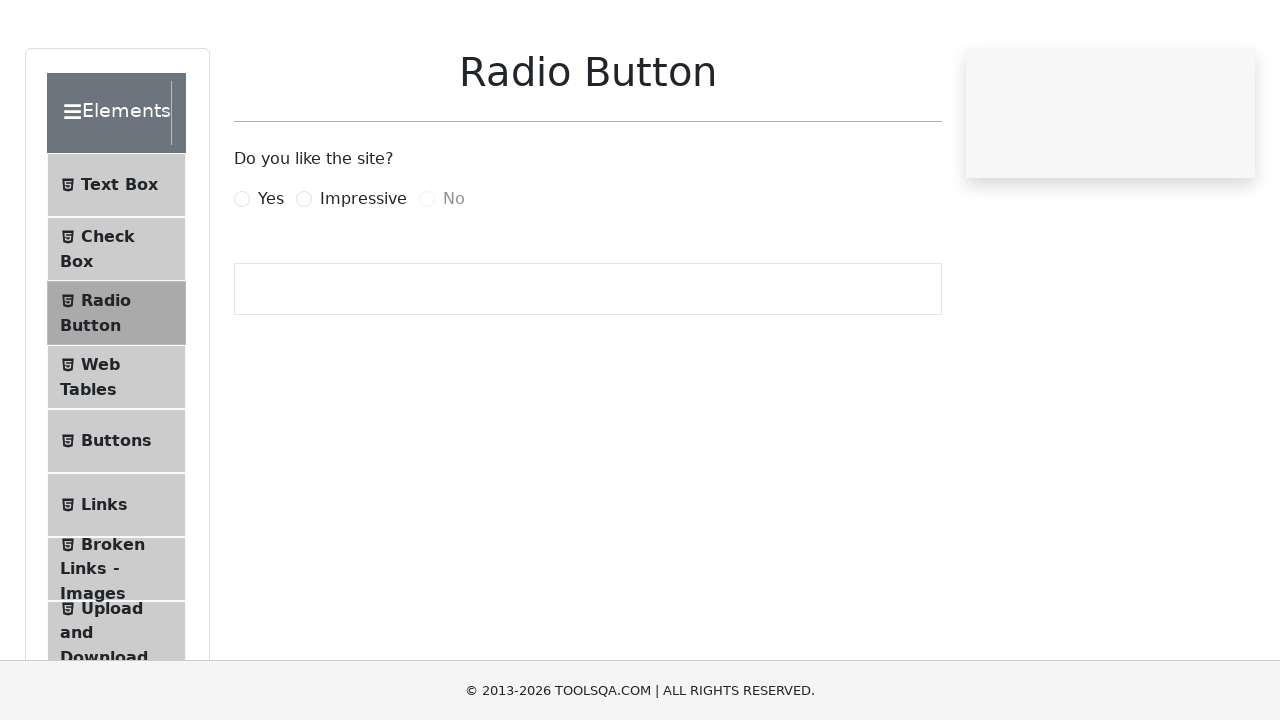

Clicked the 'Yes' radio button at (271, 275) on label[for='yesRadio']
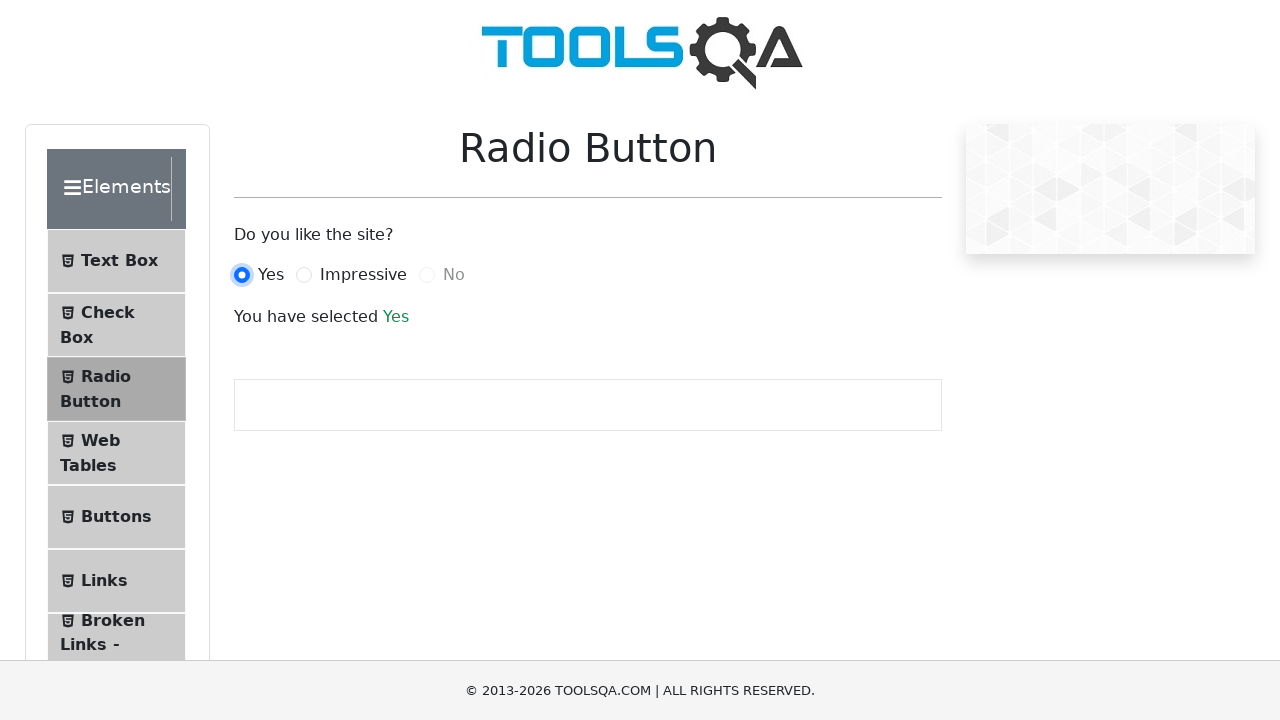

Verified success message appeared confirming radio button is enabled
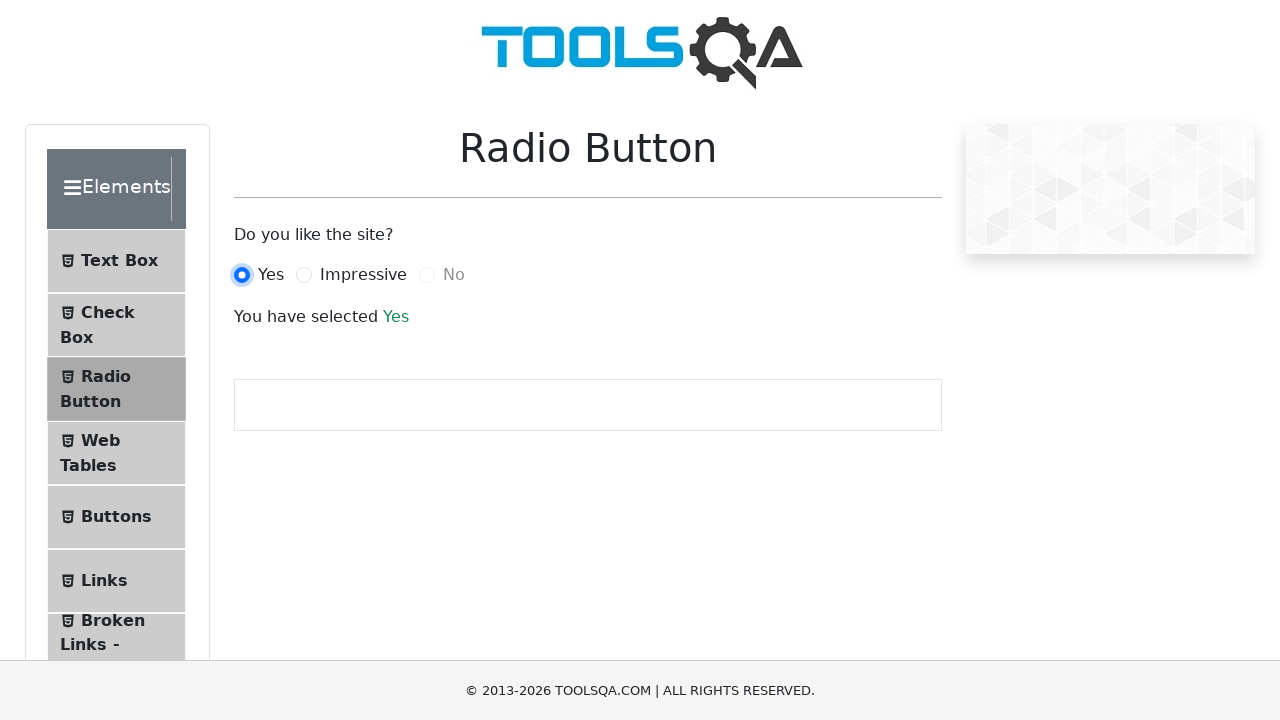

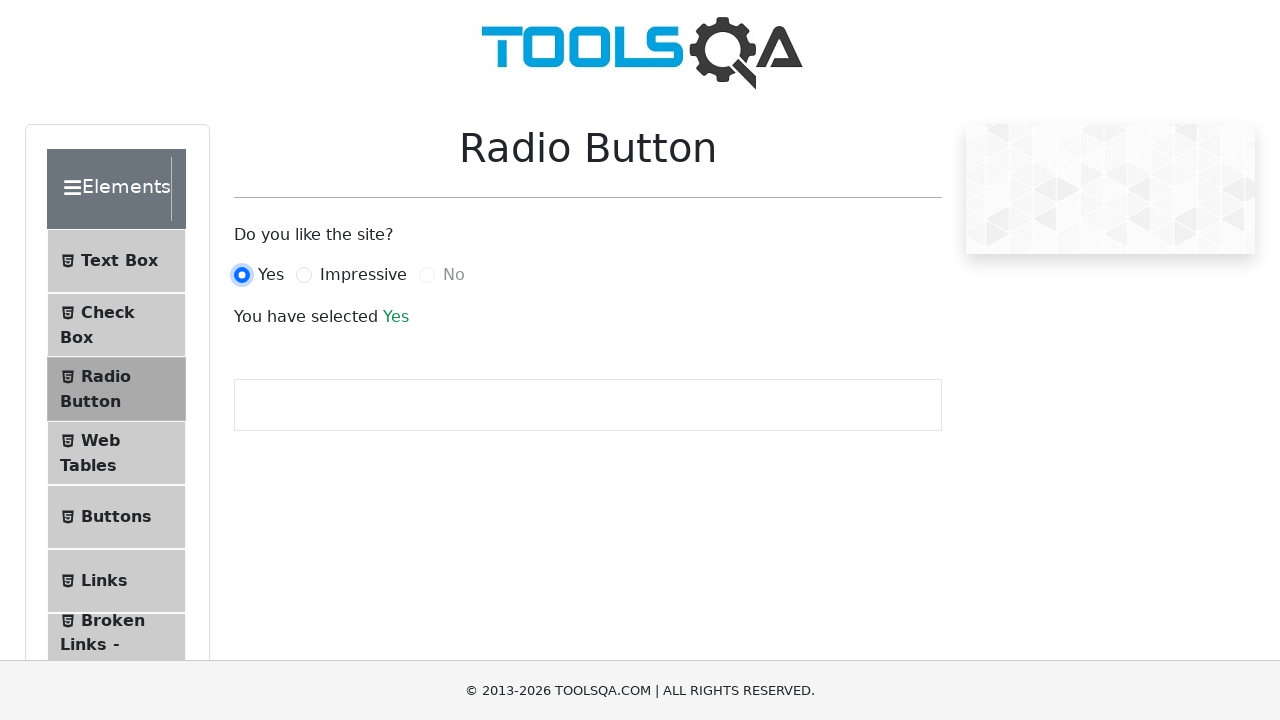